Tests right-click context menu functionality on a link element

Starting URL: https://jqueryui.com/resizable/

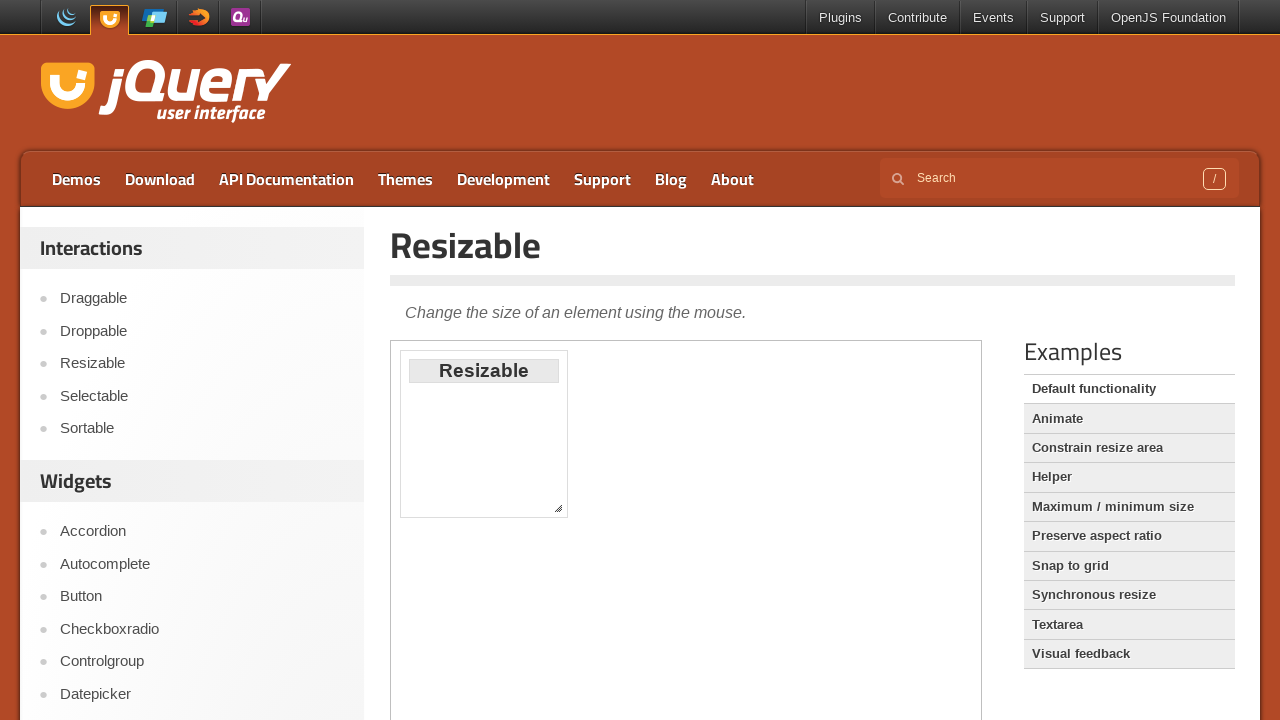

Located the Draggable link element
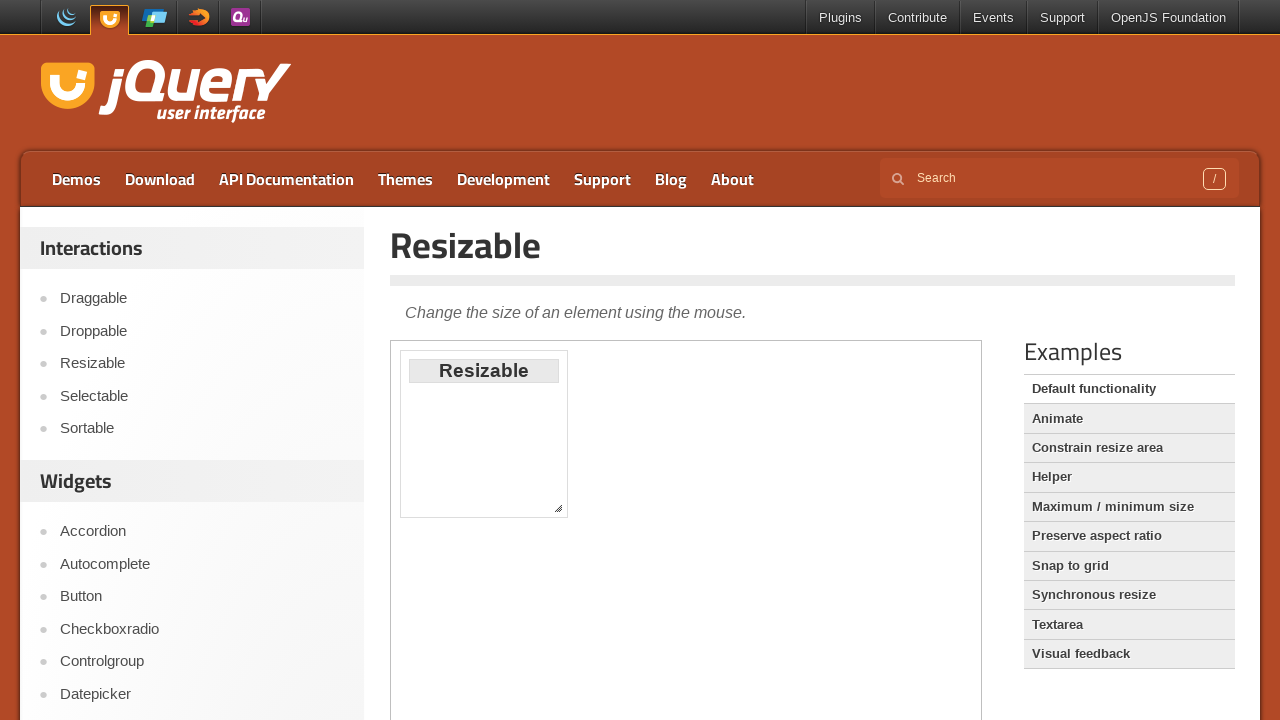

Right-clicked on the Draggable link to open context menu at (202, 299) on text=Draggable
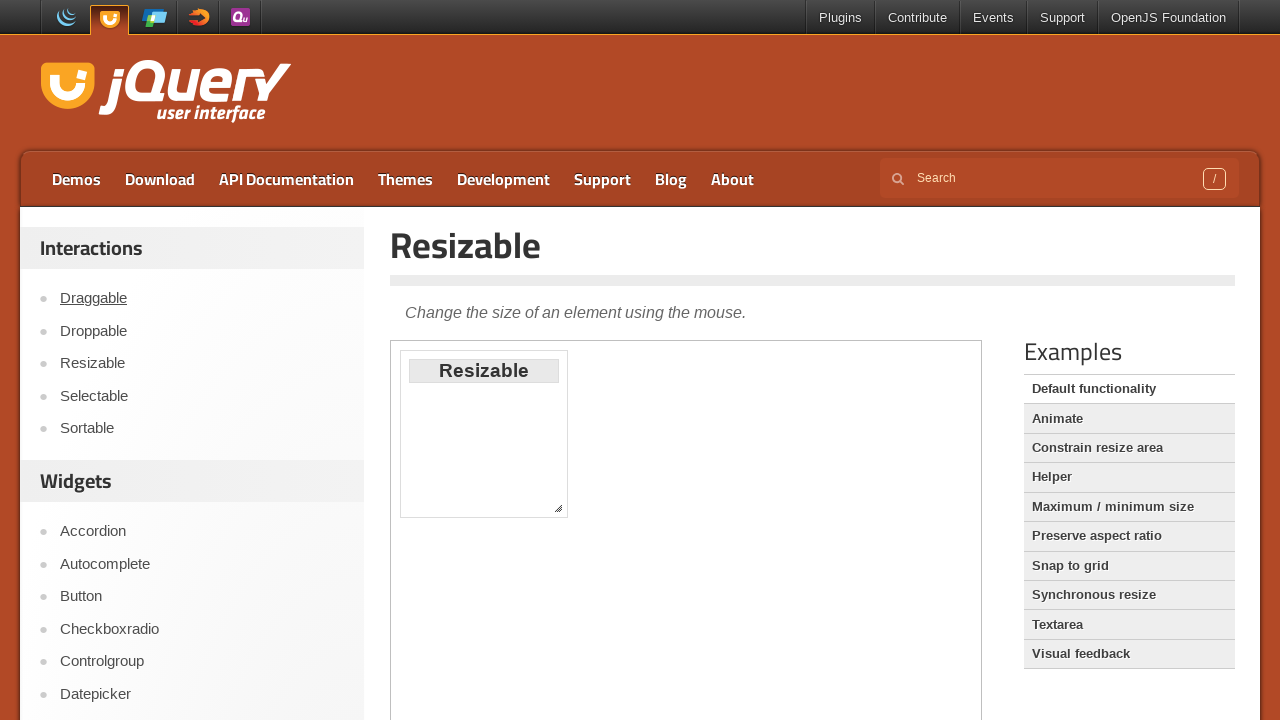

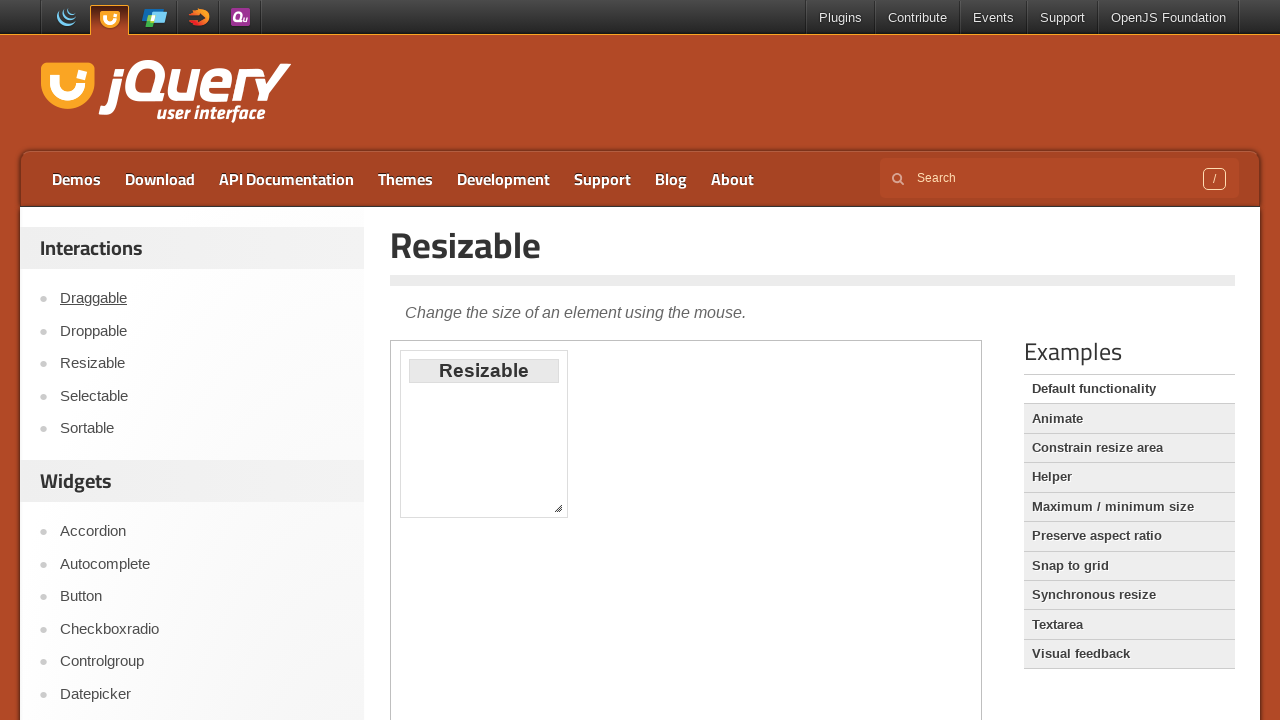